Tests that the counter displays the current number of todo items as they are added

Starting URL: https://demo.playwright.dev/todomvc

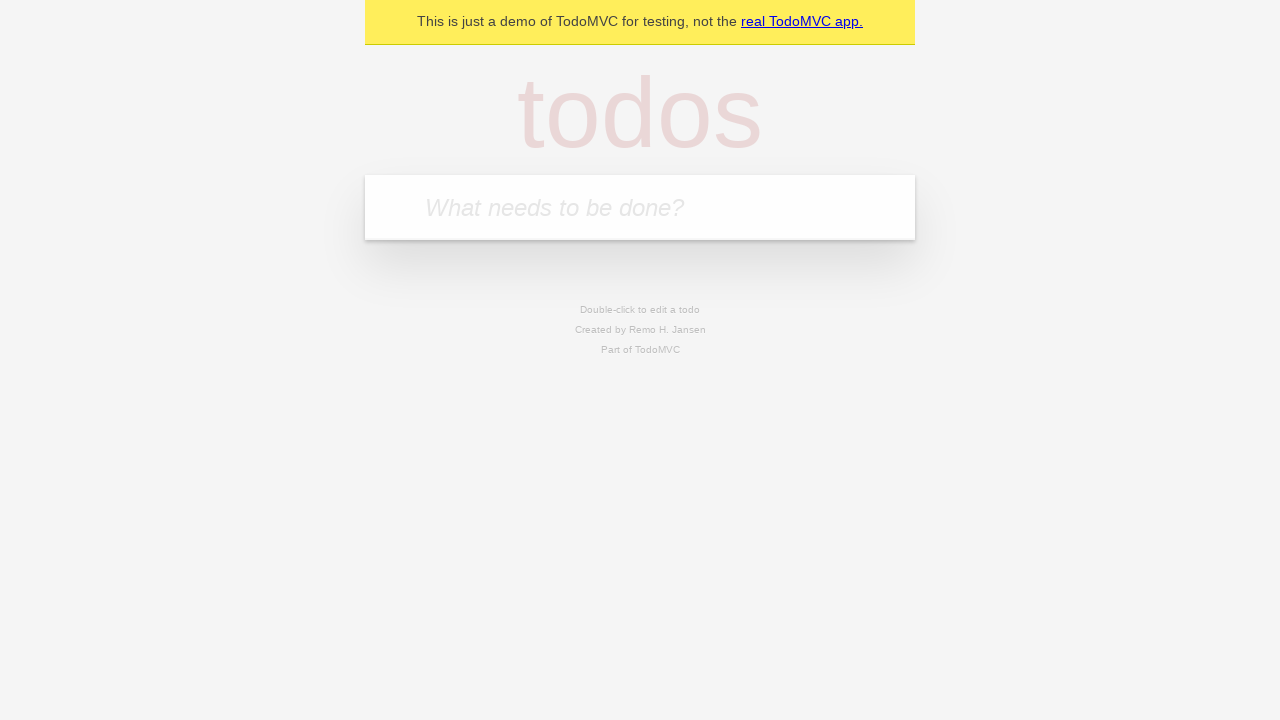

Filled todo input with 'buy some cheese' on internal:attr=[placeholder="What needs to be done?"i]
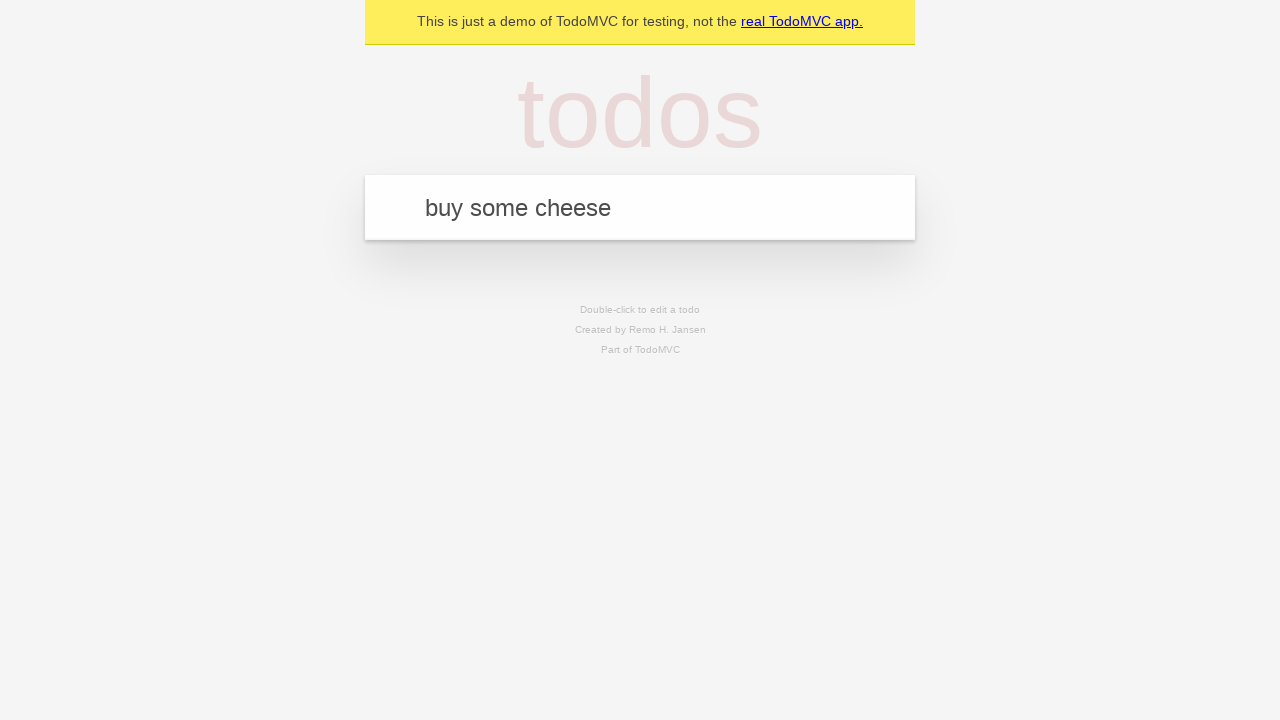

Pressed Enter to add first todo item on internal:attr=[placeholder="What needs to be done?"i]
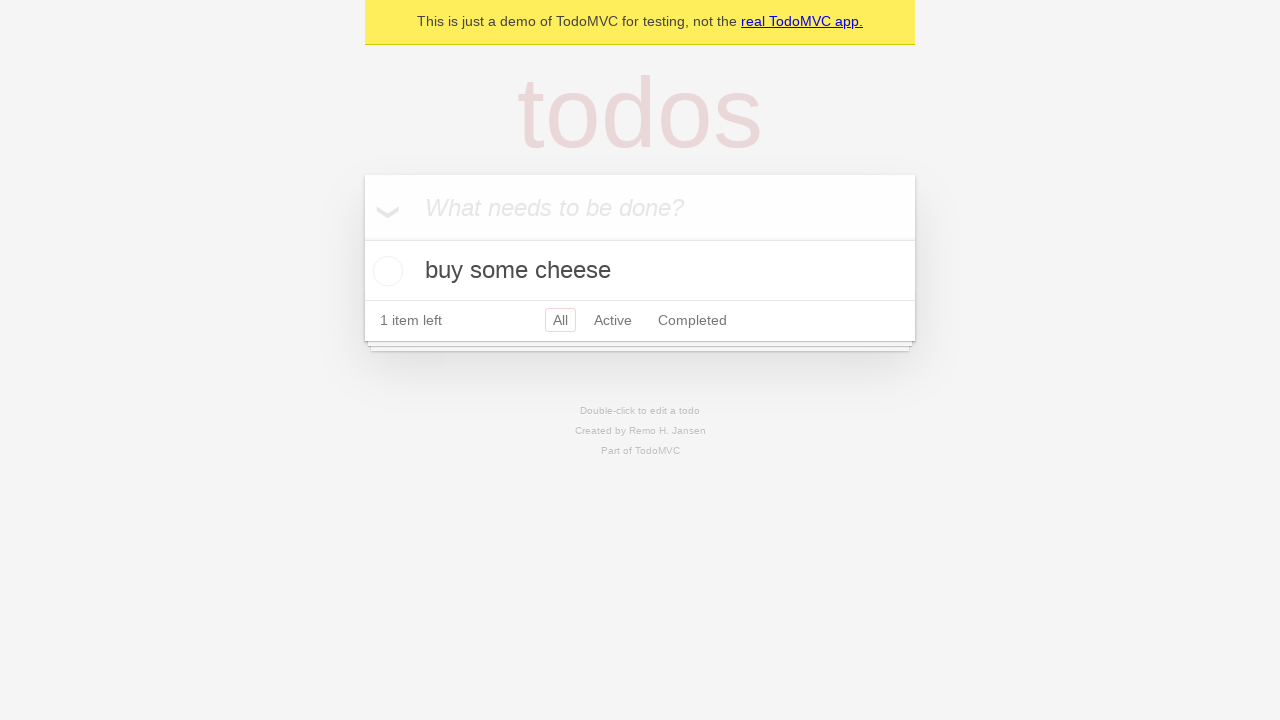

Todo counter element loaded and visible
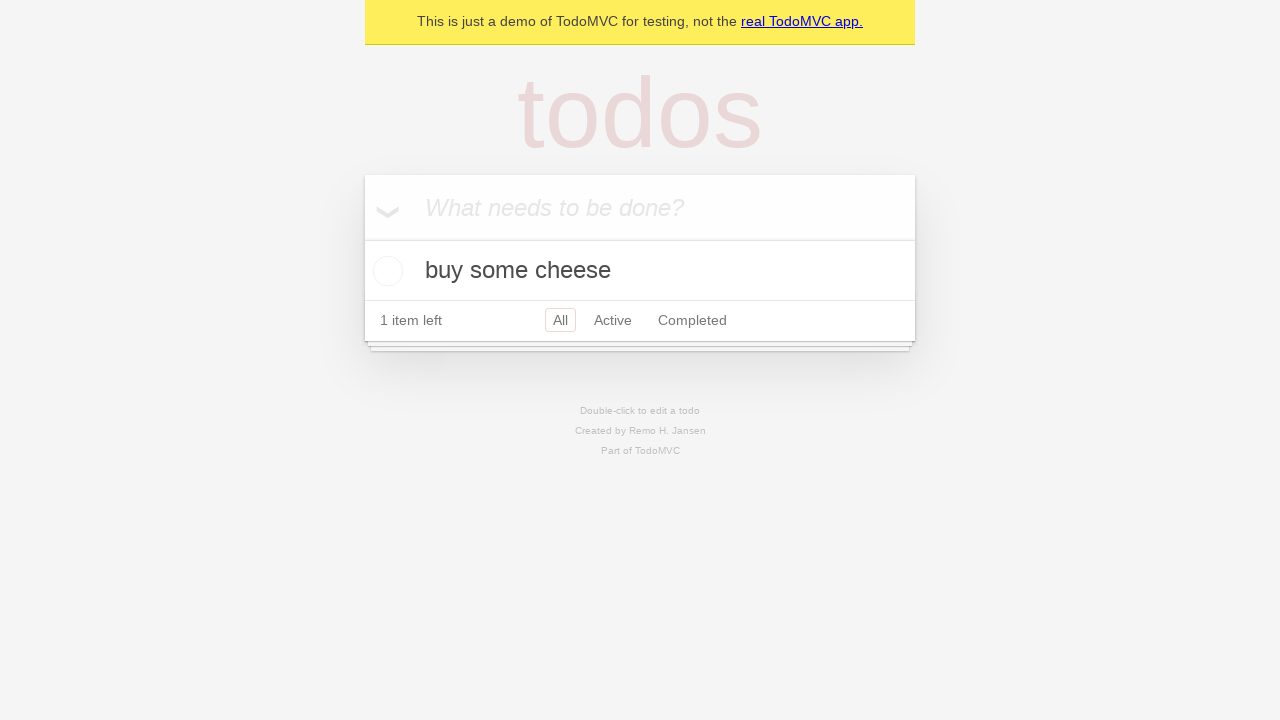

Filled todo input with 'feed the cat' on internal:attr=[placeholder="What needs to be done?"i]
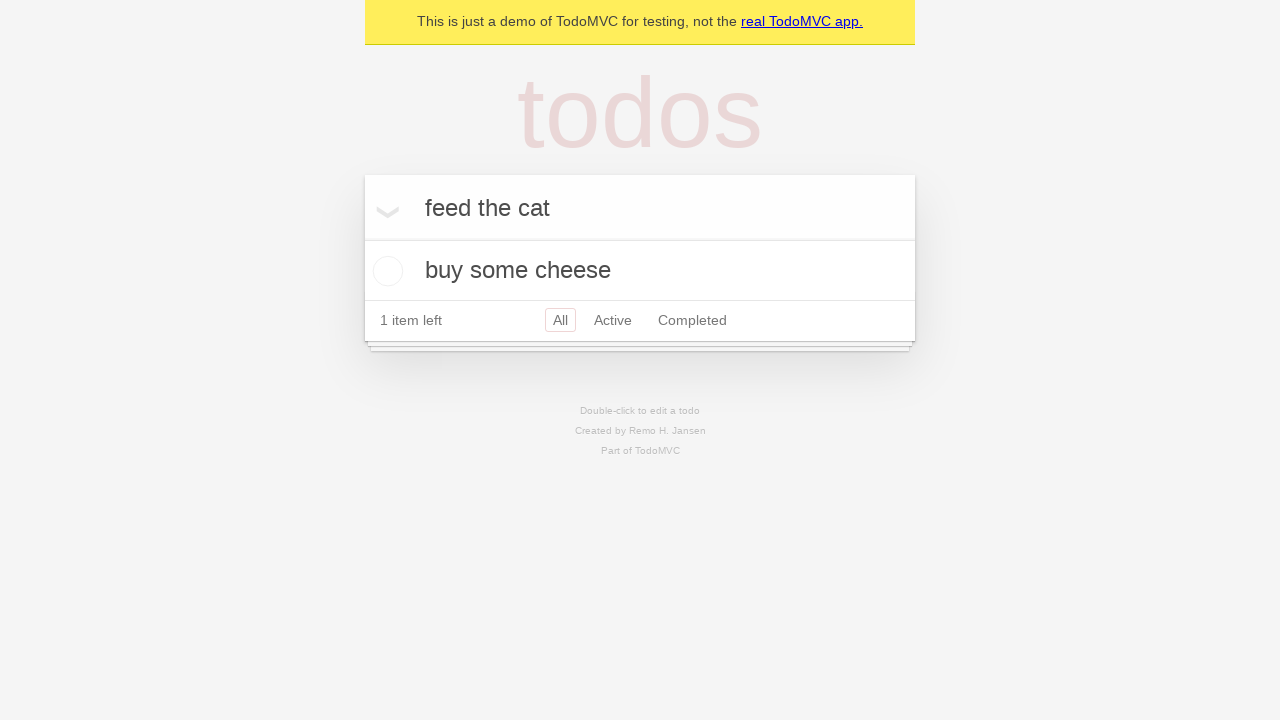

Pressed Enter to add second todo item on internal:attr=[placeholder="What needs to be done?"i]
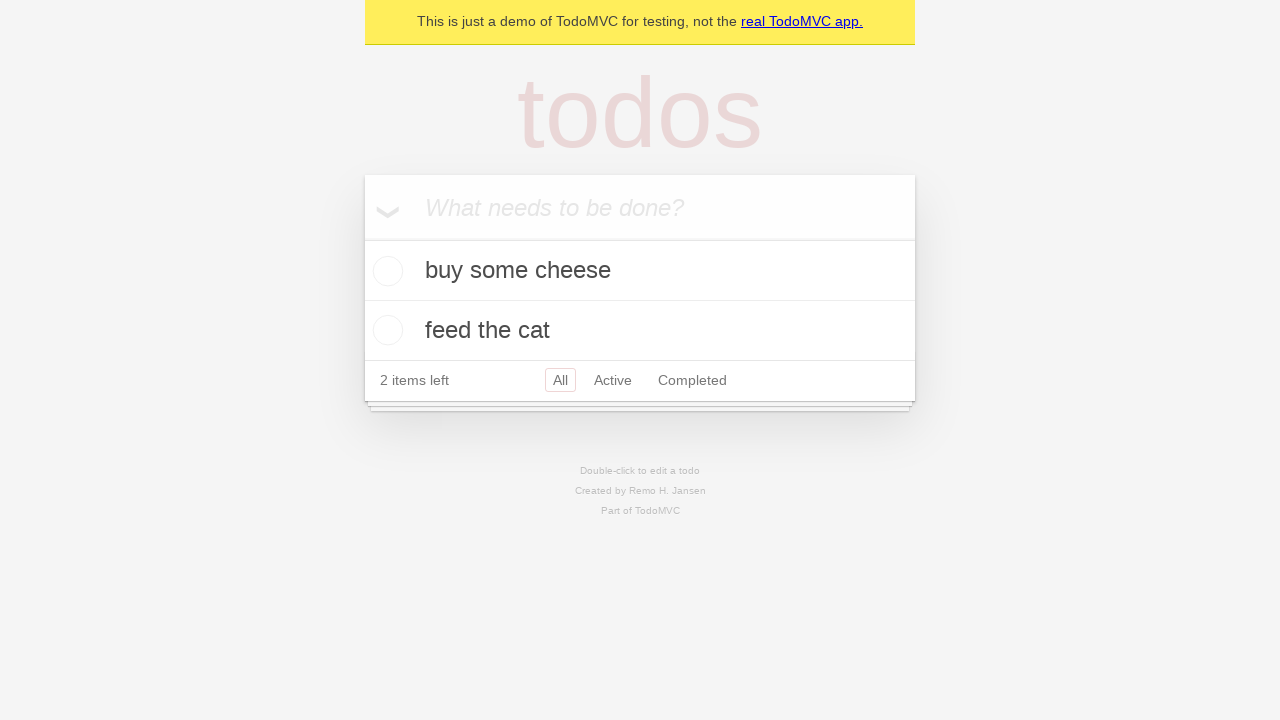

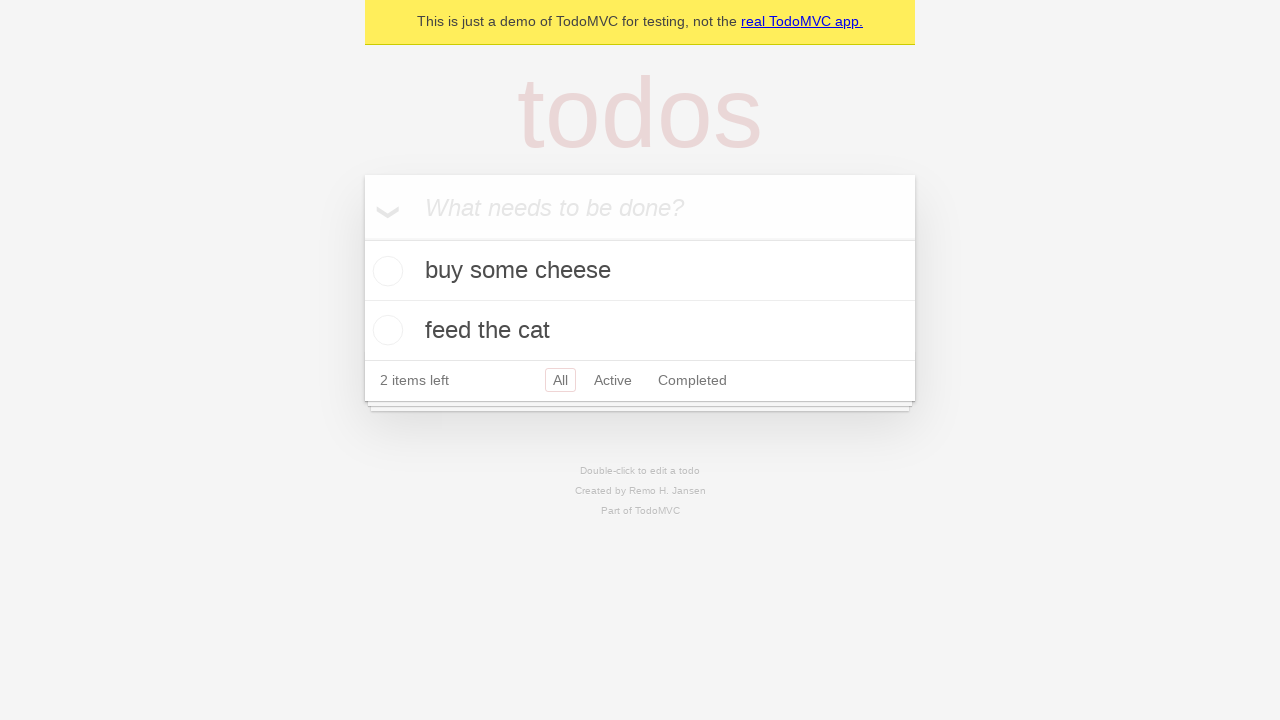